Tests mouse hover actions and clicking on menu items that appear on hover

Starting URL: https://rahulshettyacademy.com/AutomationPractice/

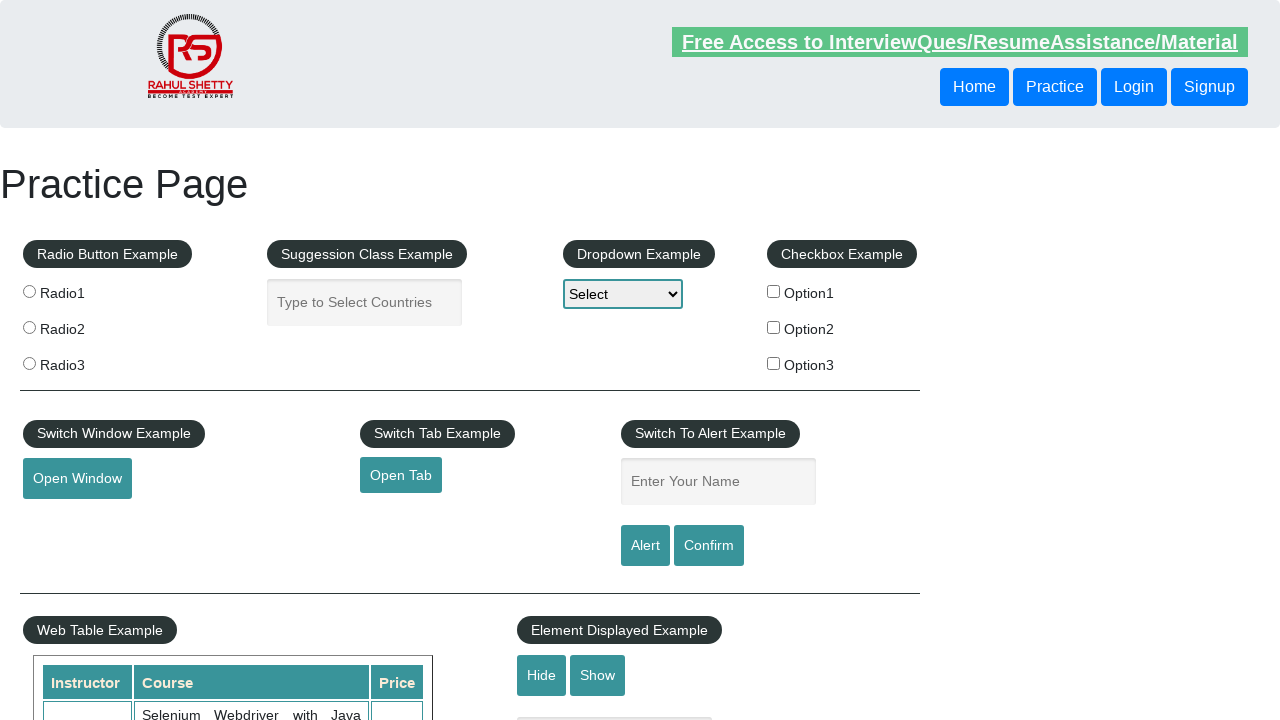

Hovered over the mouse hover button at (83, 361) on #mousehover
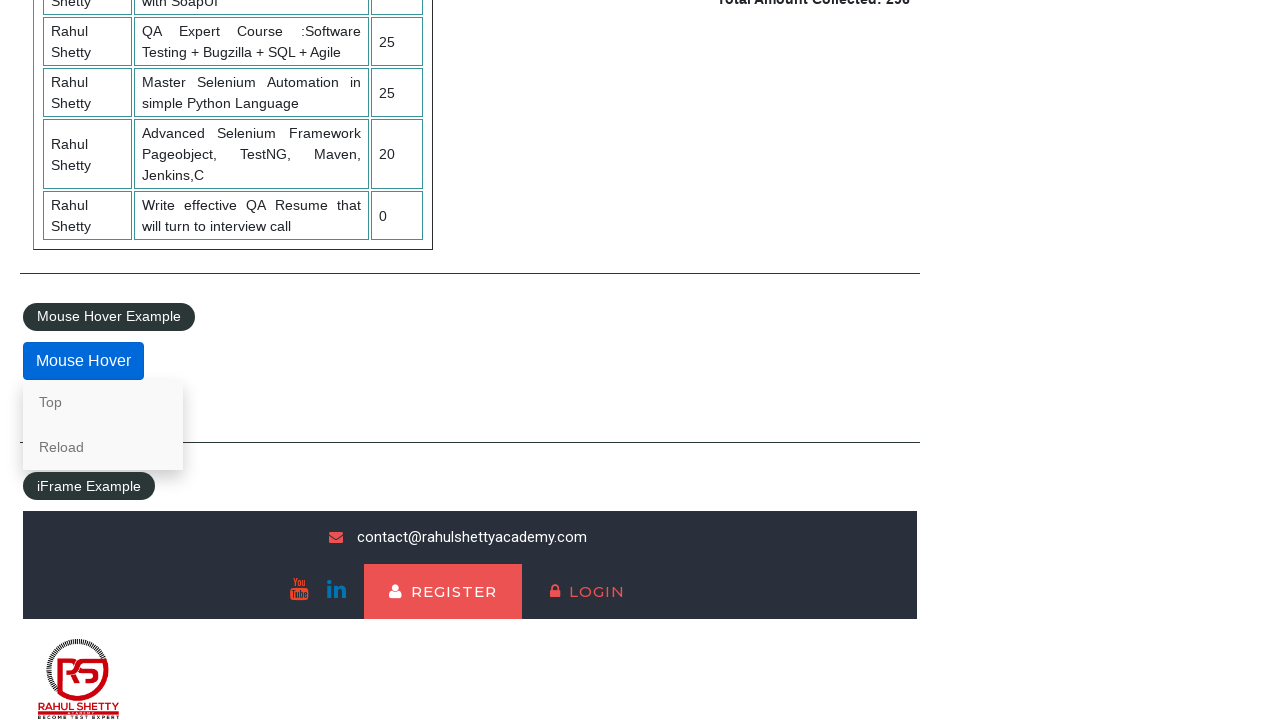

Clicked on the Reload menu item that appeared on hover at (103, 447) on text=Reload
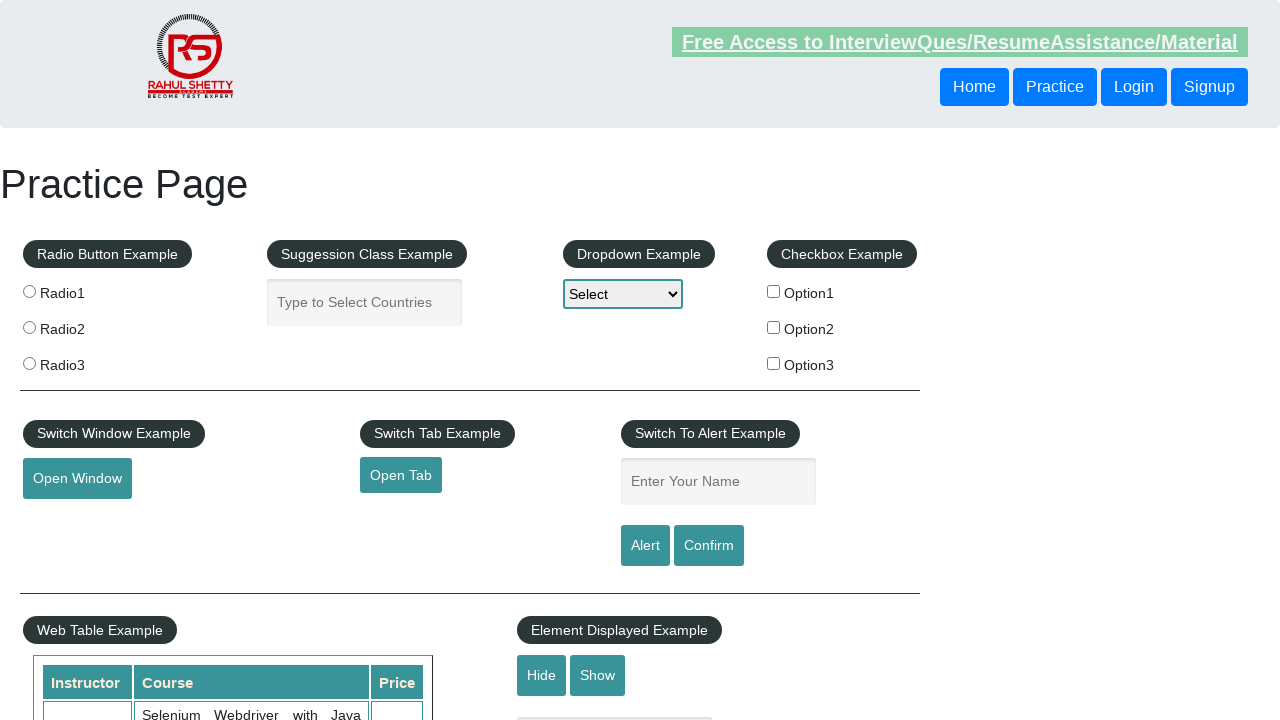

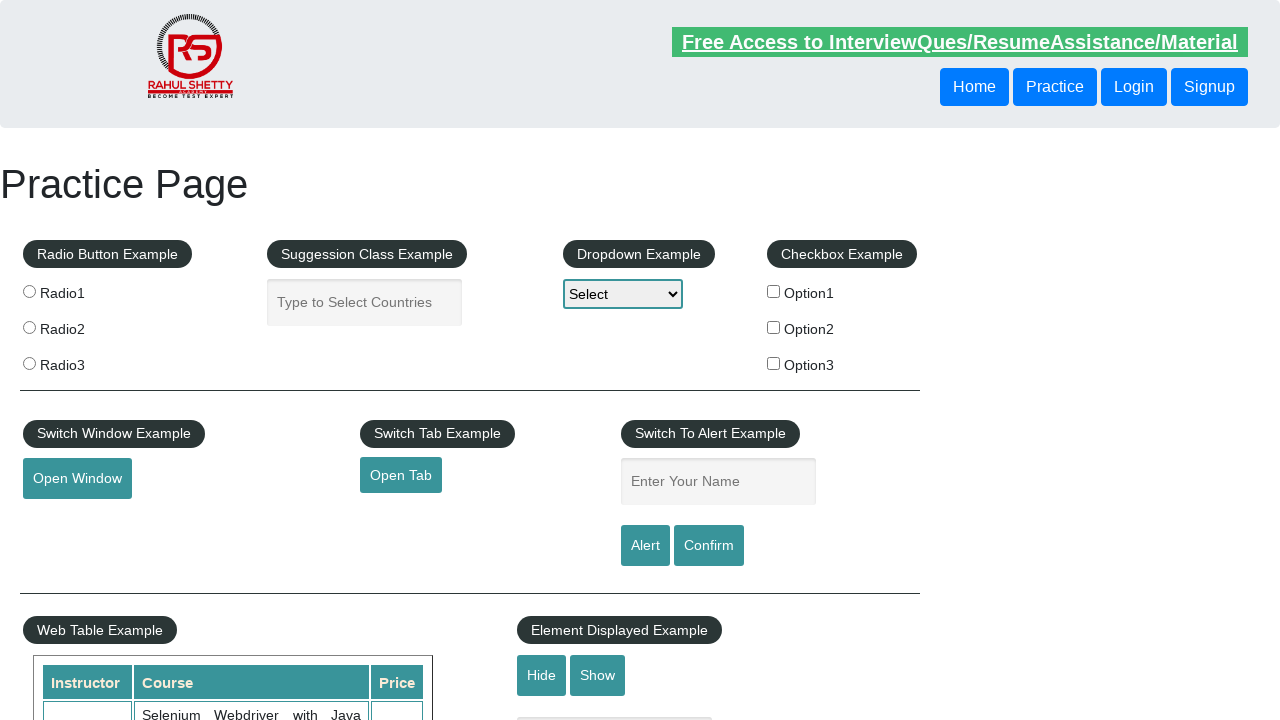